Tests alert popup handling by triggering different alert buttons and accepting the alerts that appear

Starting URL: https://demoqa.com/alerts

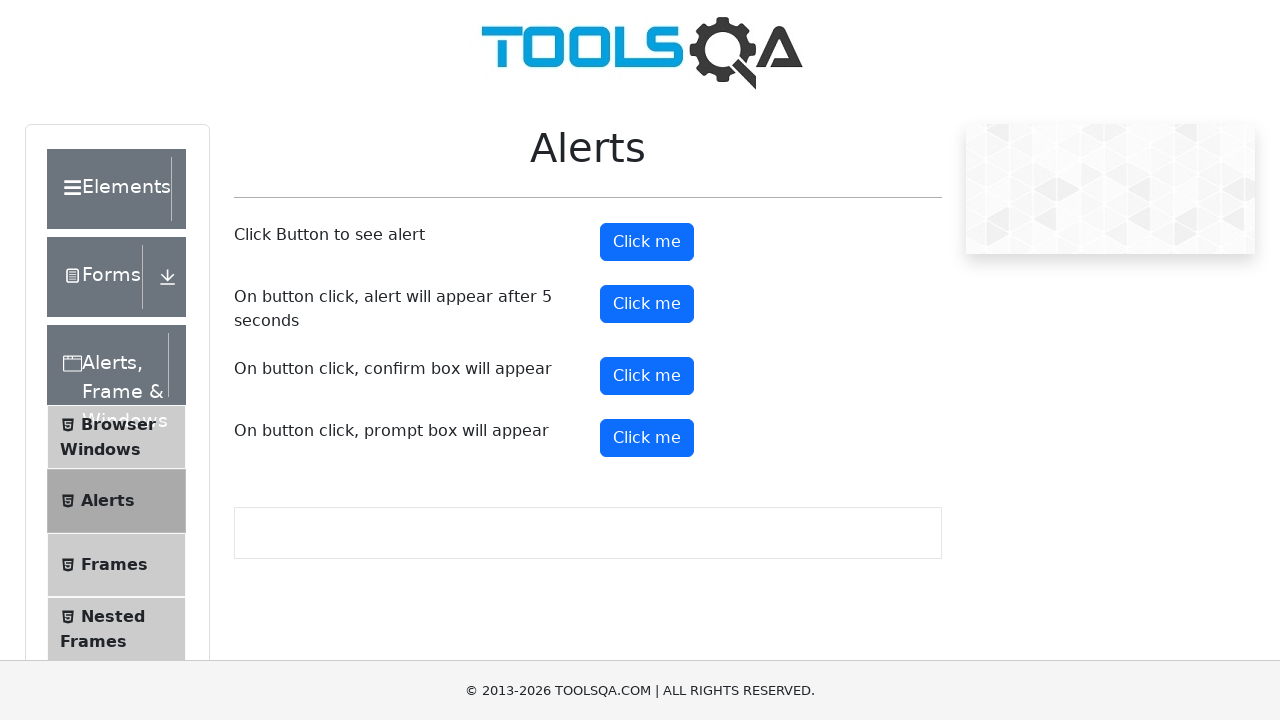

Clicked the first alert button at (647, 242) on button#alertButton
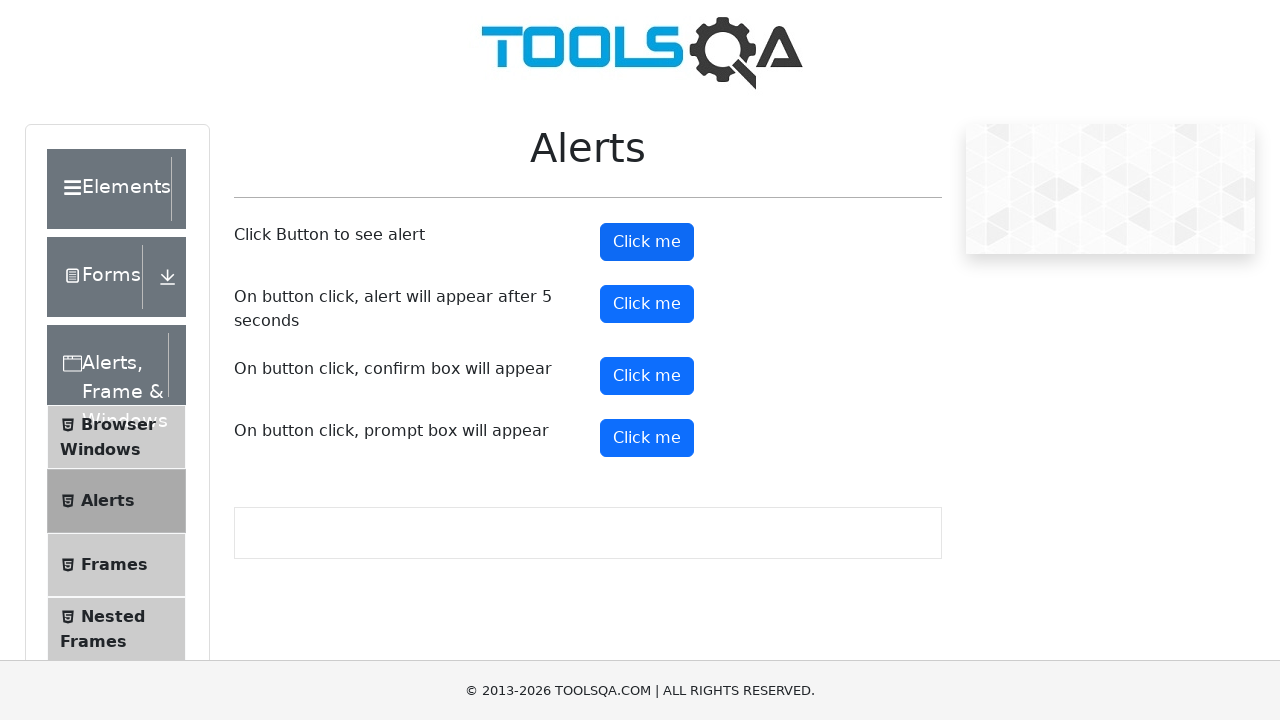

Set up dialog handler to accept alerts
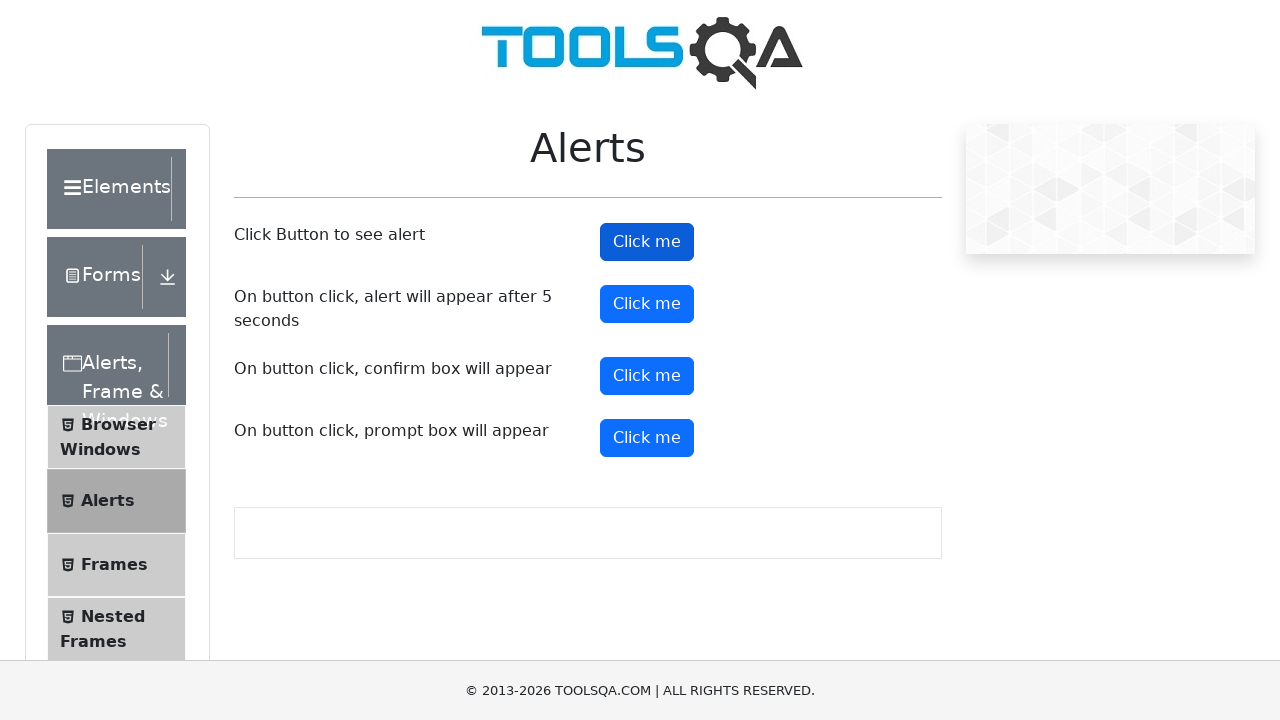

Clicked the timer alert button at (647, 304) on button#timerAlertButton
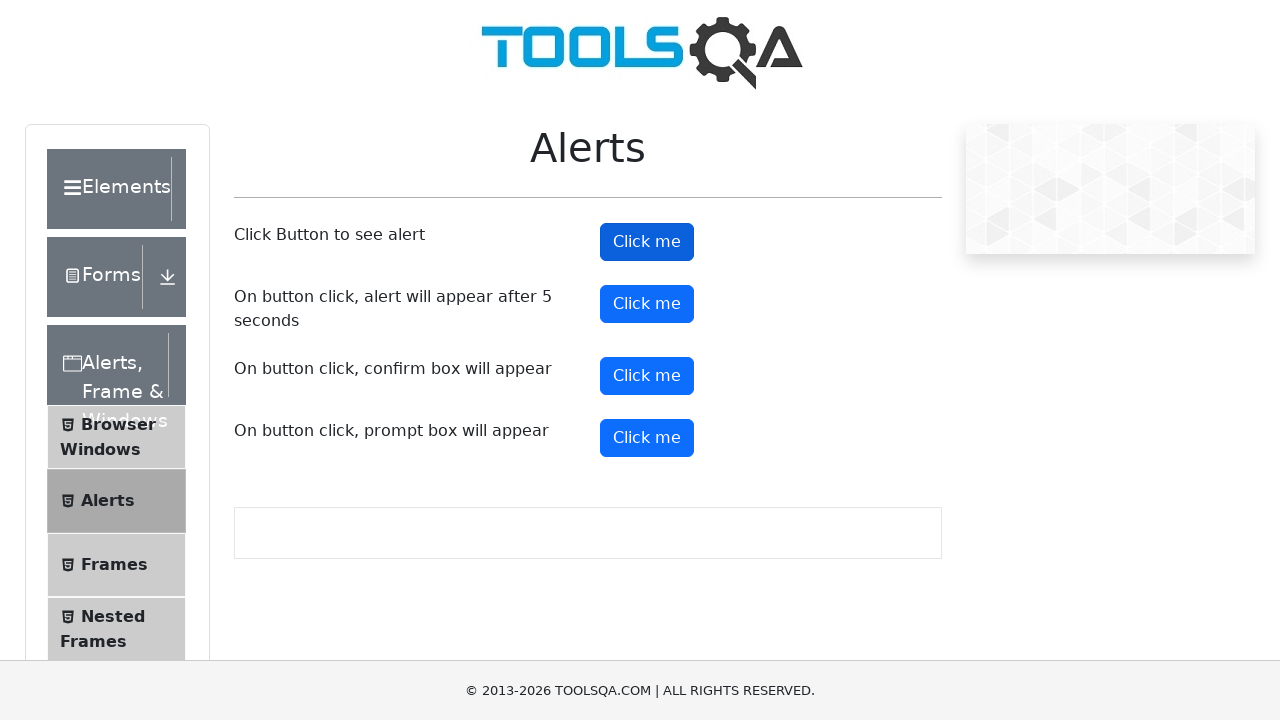

Waited 5.5 seconds for timed alert to appear and be automatically accepted
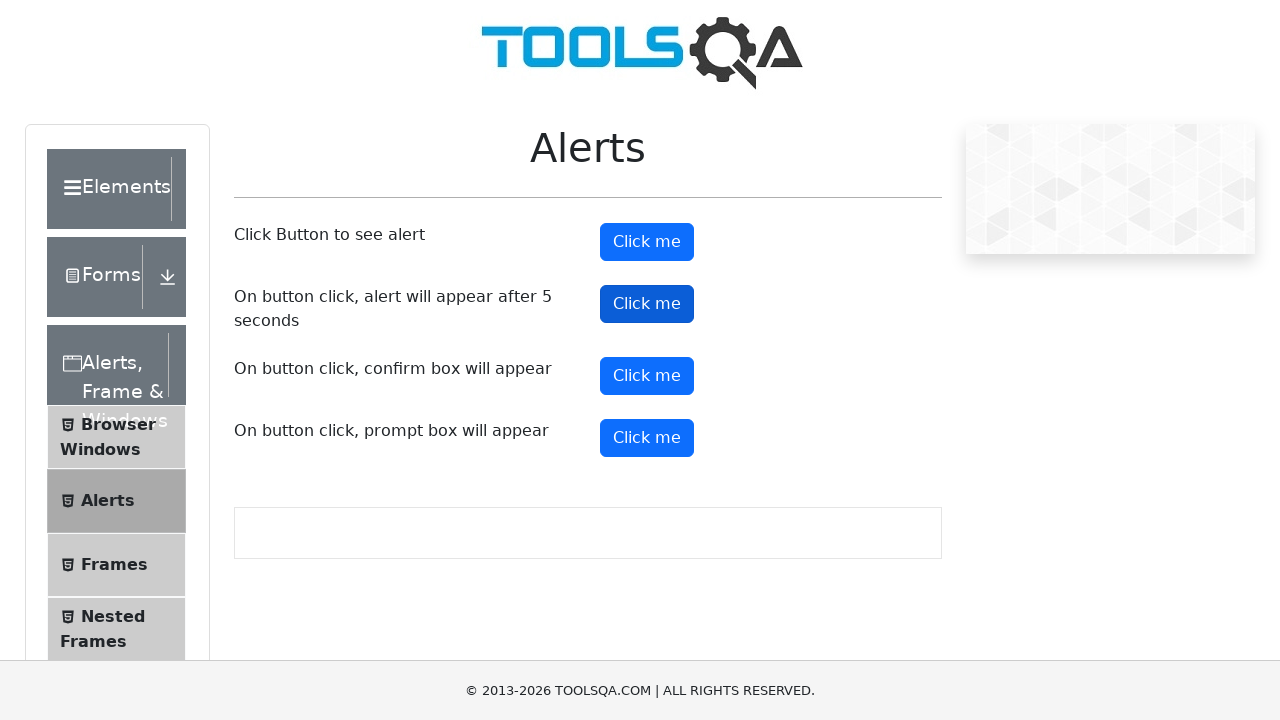

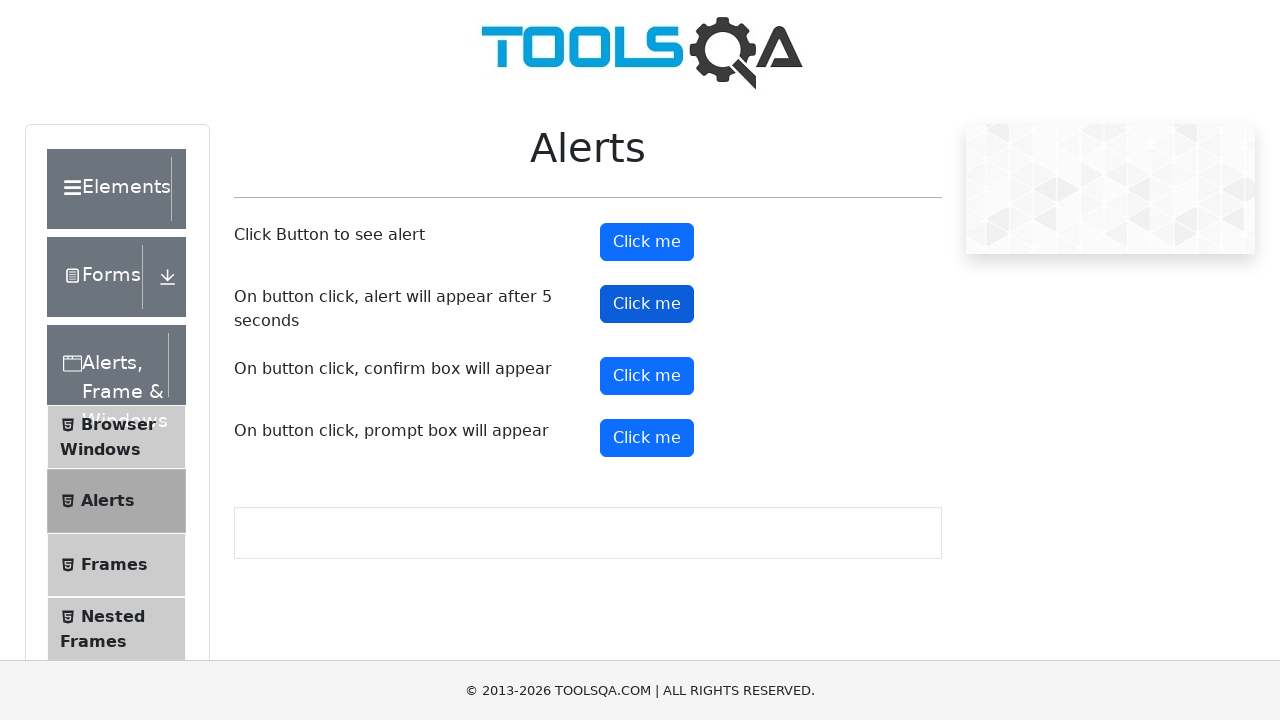